Tests a form that requires calculating the sum of two numbers displayed on the page and selecting the result from a dropdown menu

Starting URL: http://suninjuly.github.io/selects1.html

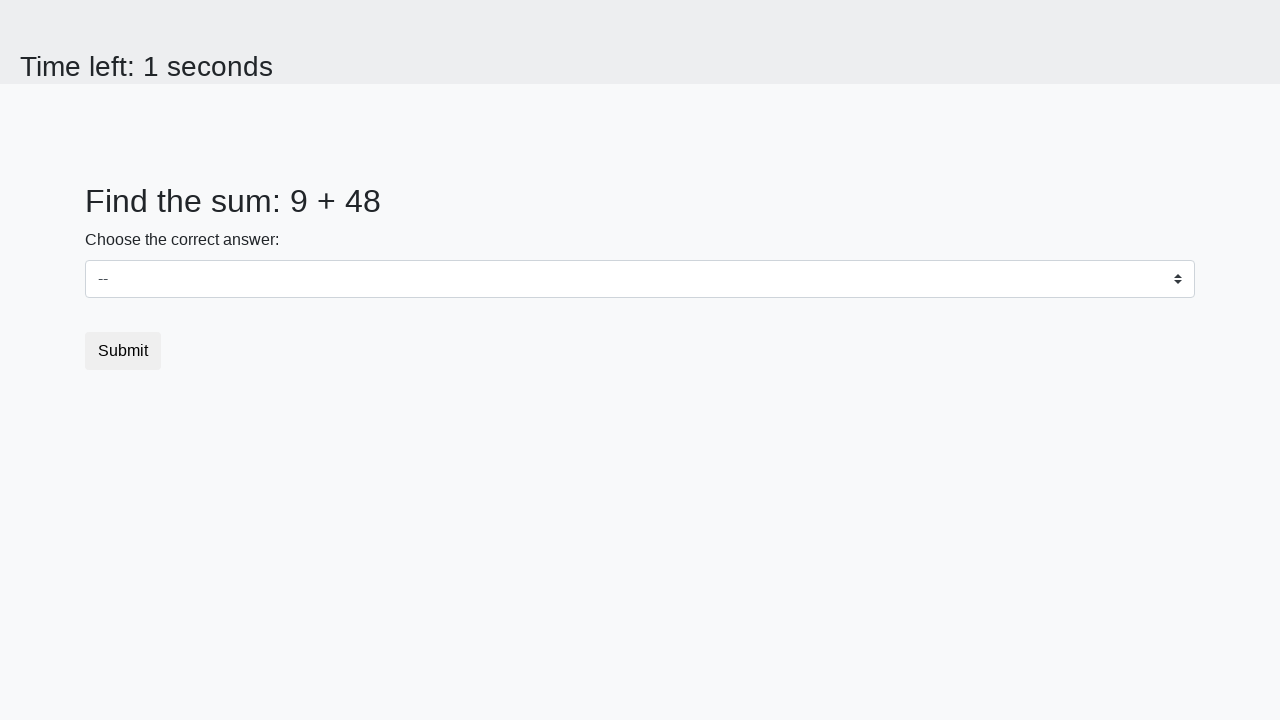

Retrieved first number from the page
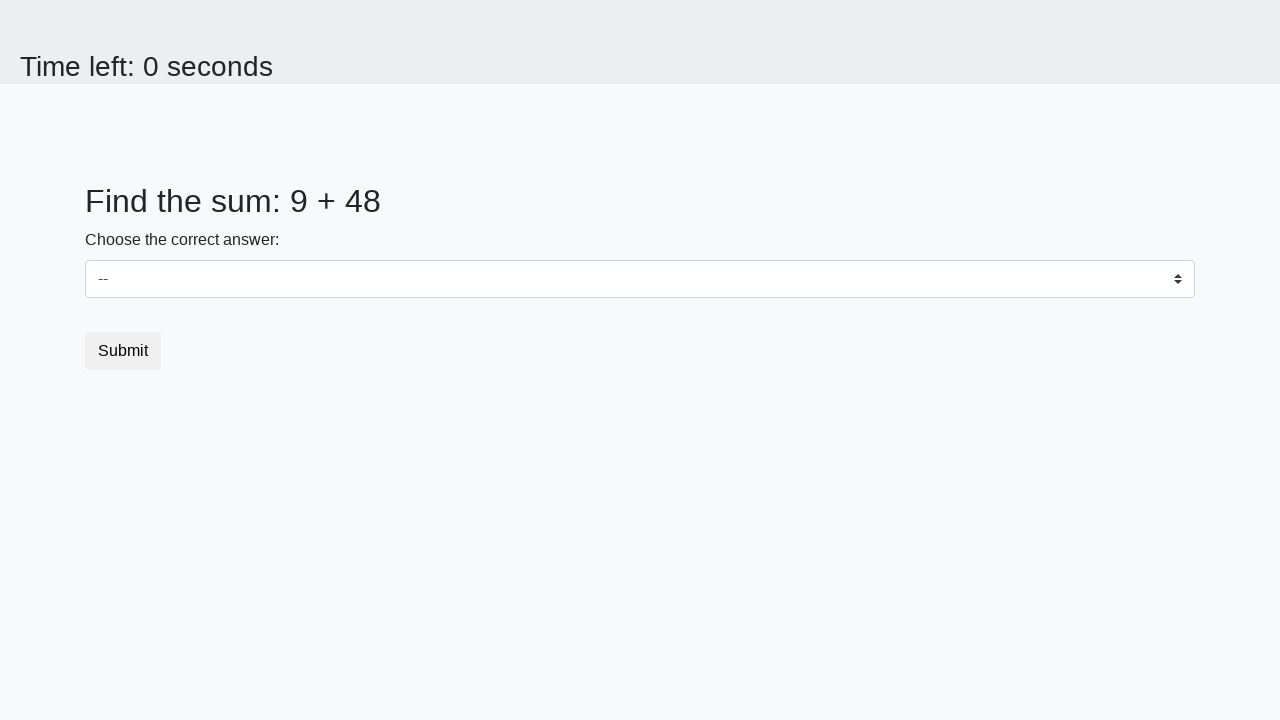

Retrieved second number from the page
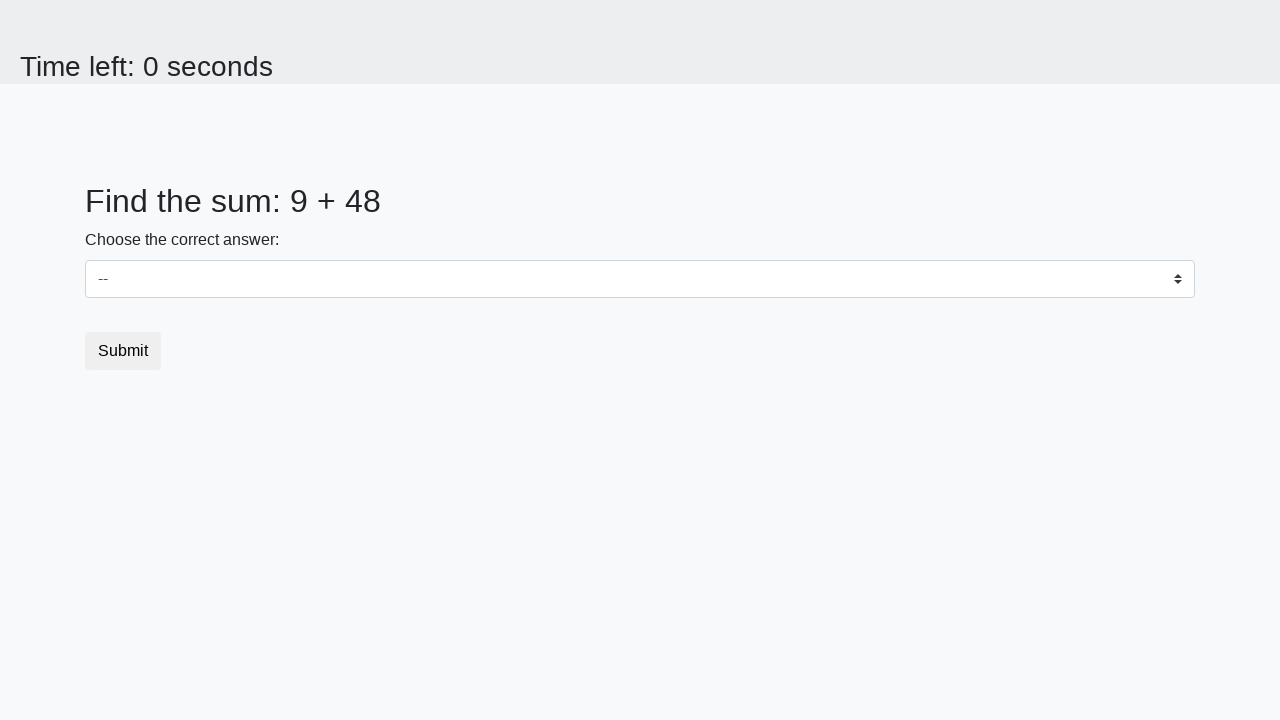

Calculated sum: 9 + 48 = 57
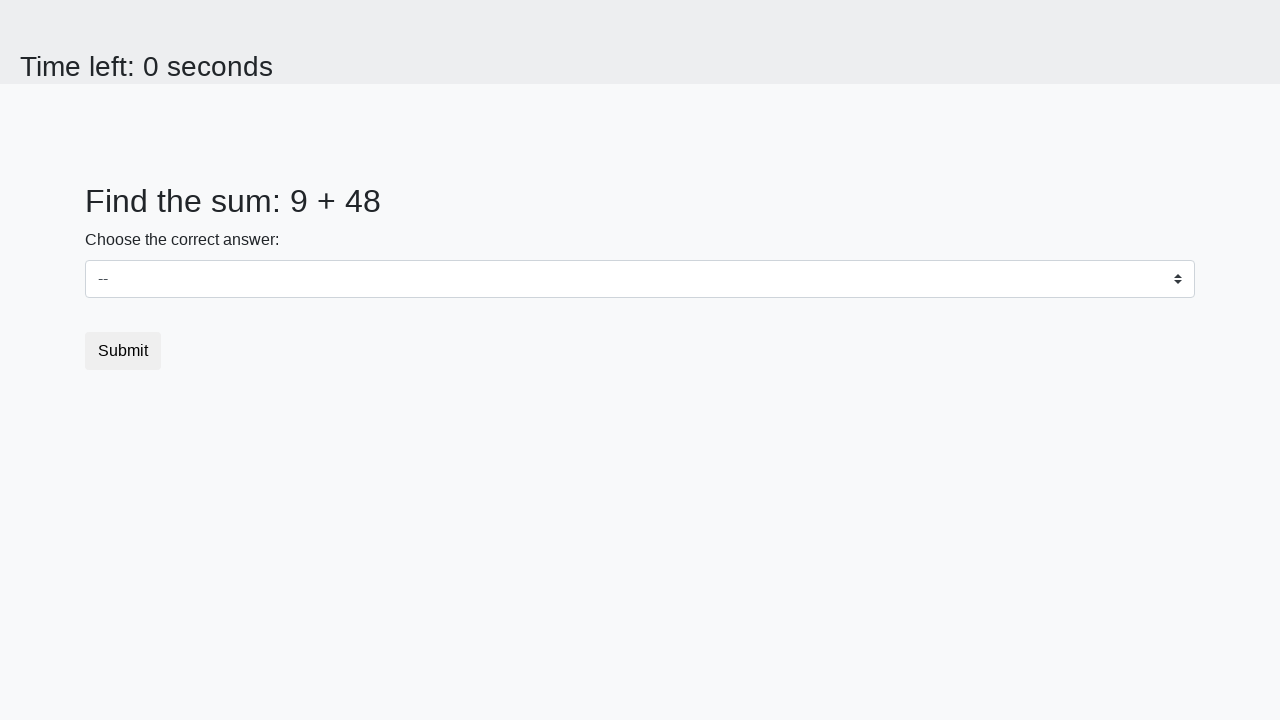

Selected sum value 57 from dropdown menu on #dropdown
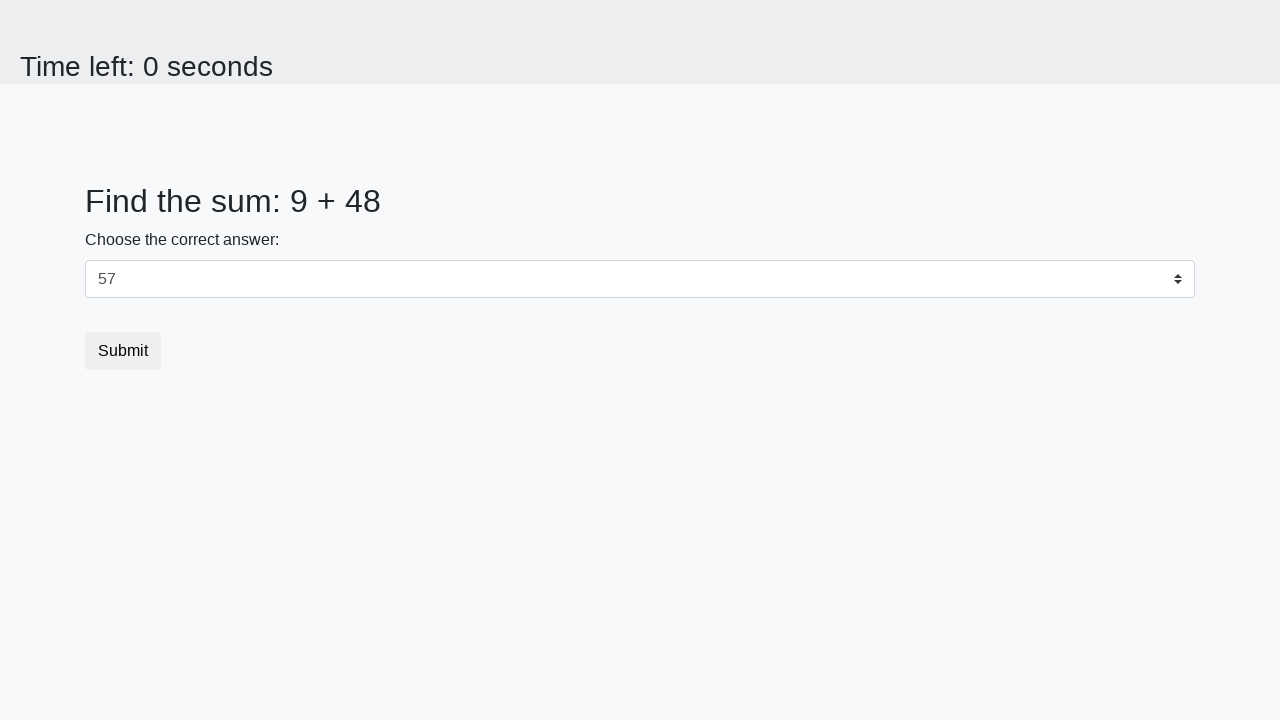

Clicked submit button to complete the form at (123, 351) on .btn
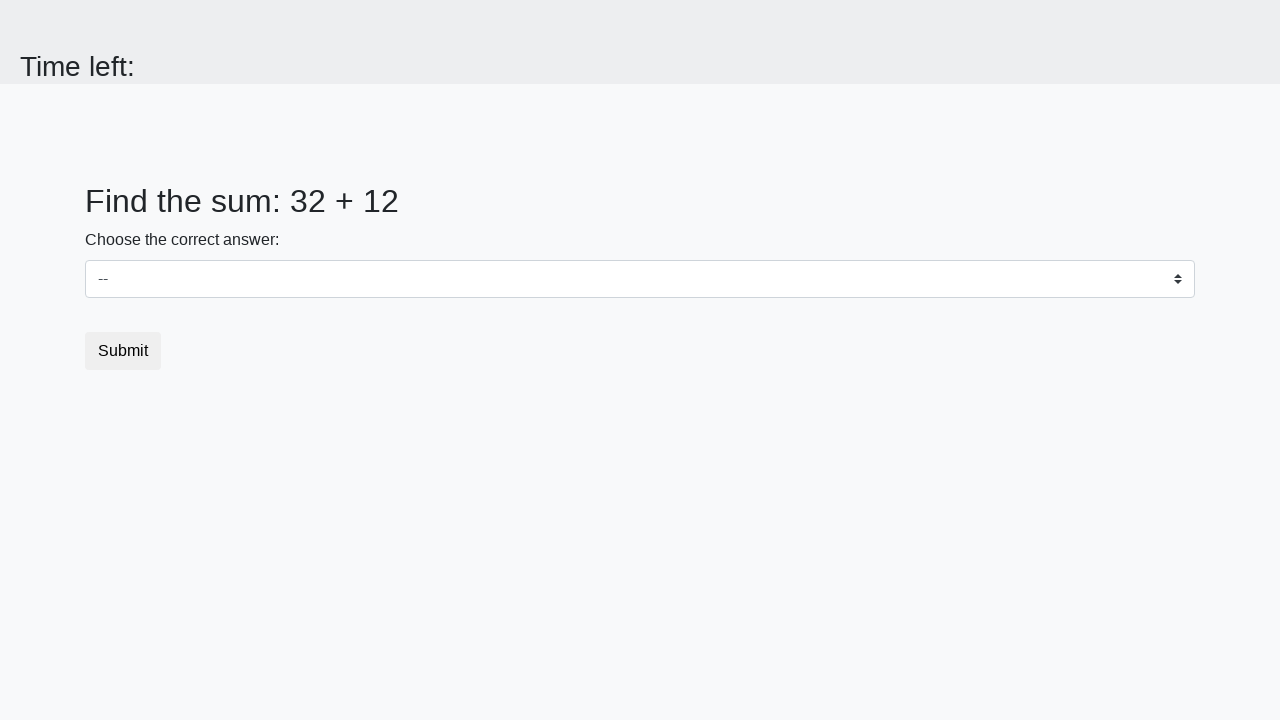

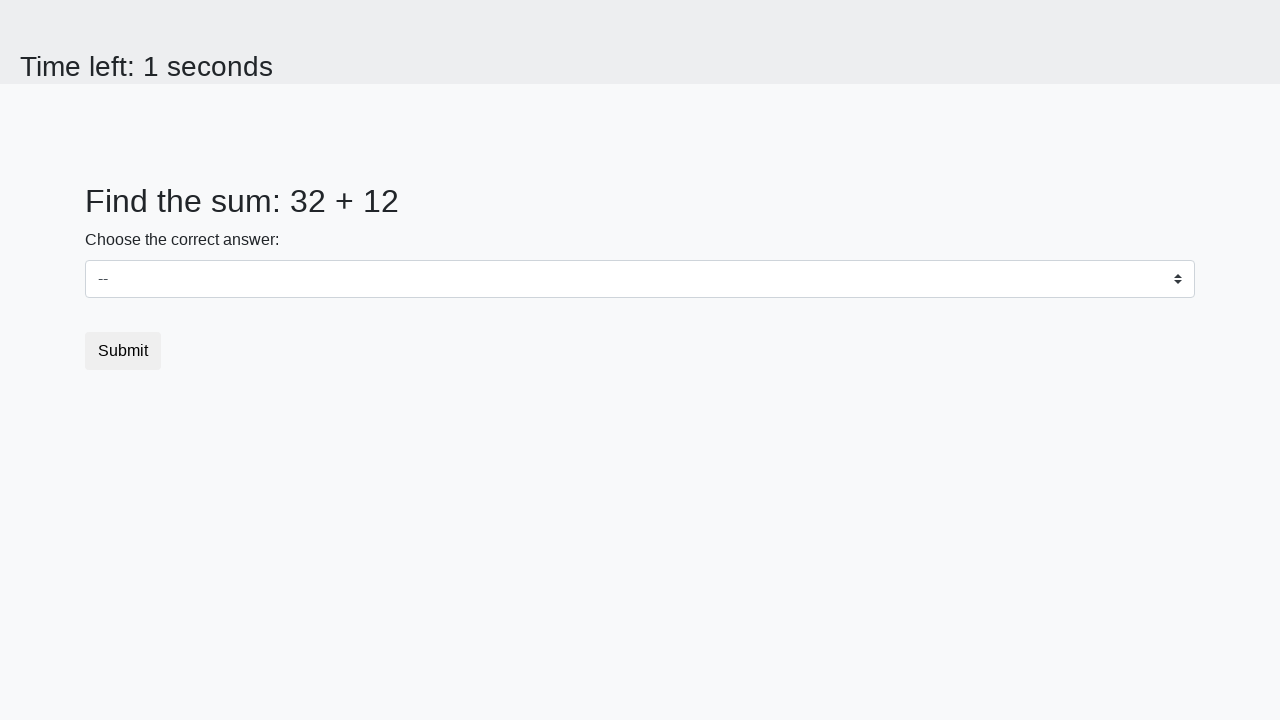